Tests complete purchase flow by logging in, selecting a product with Z-to-A filter, adding to cart, and completing checkout

Starting URL: https://www.saucedemo.com

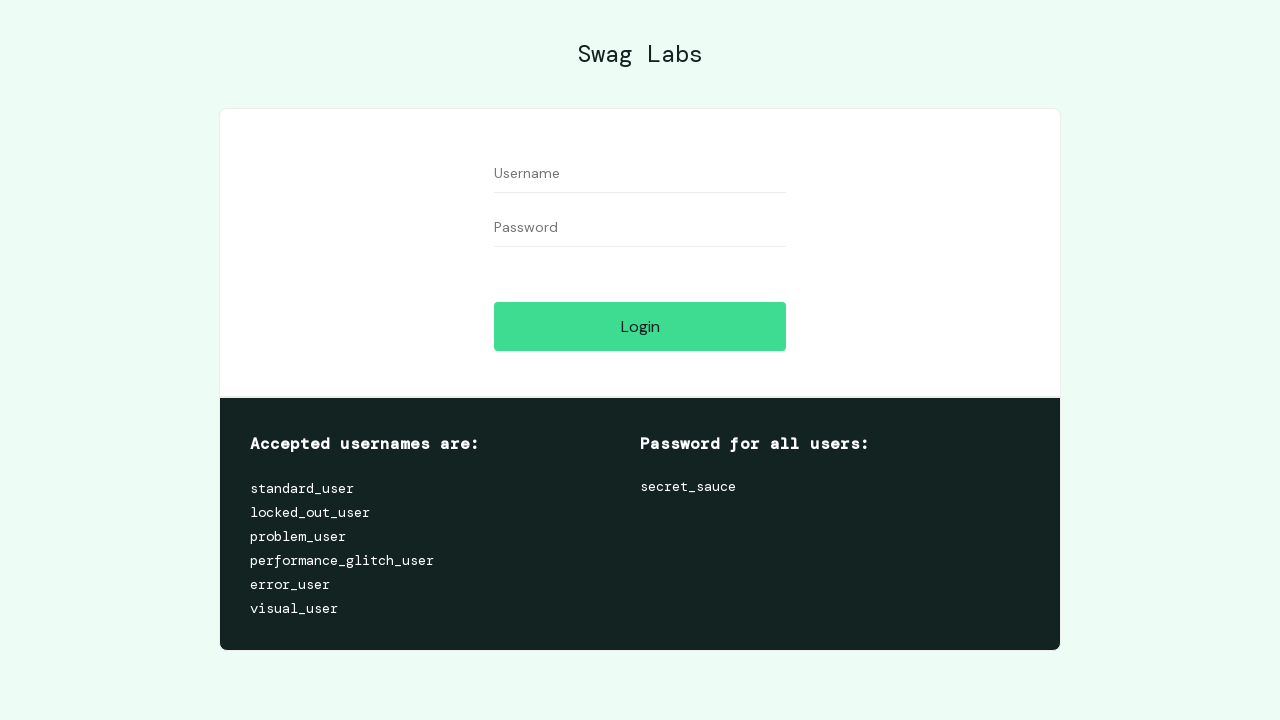

Filled username field with 'performance_glitch_user' on #user-name
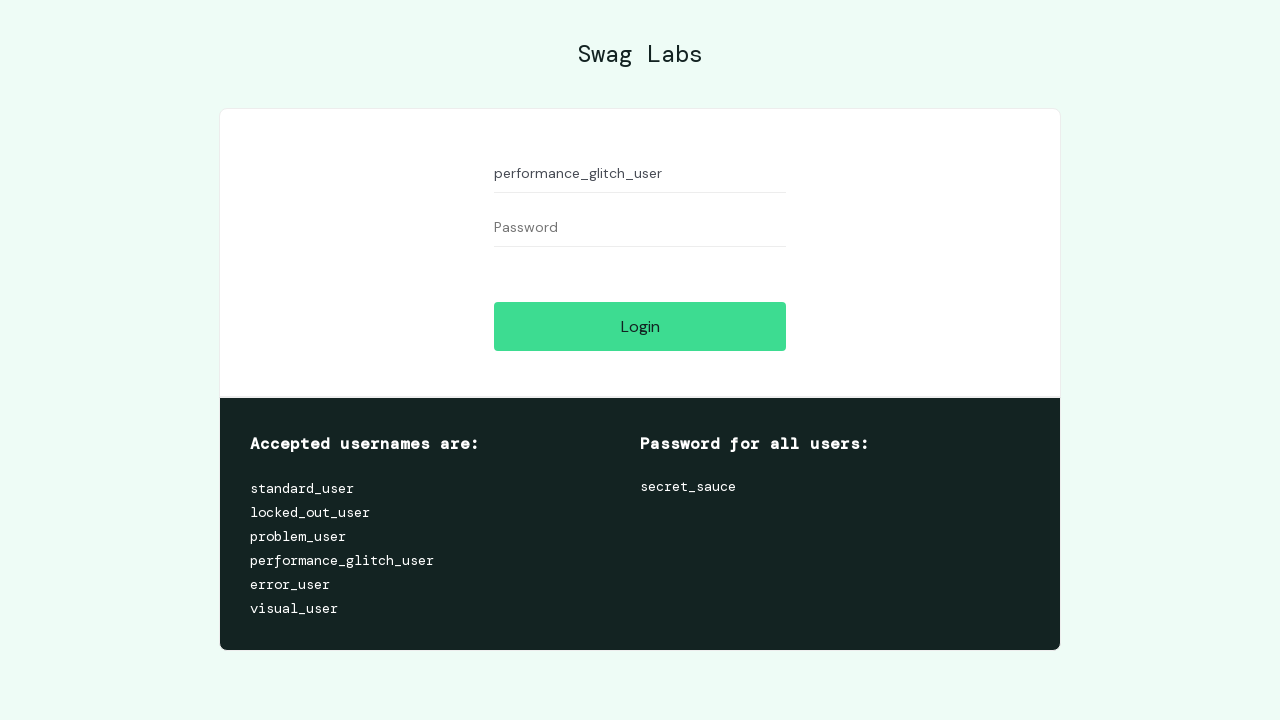

Filled password field with 'secret_sauce' on #password
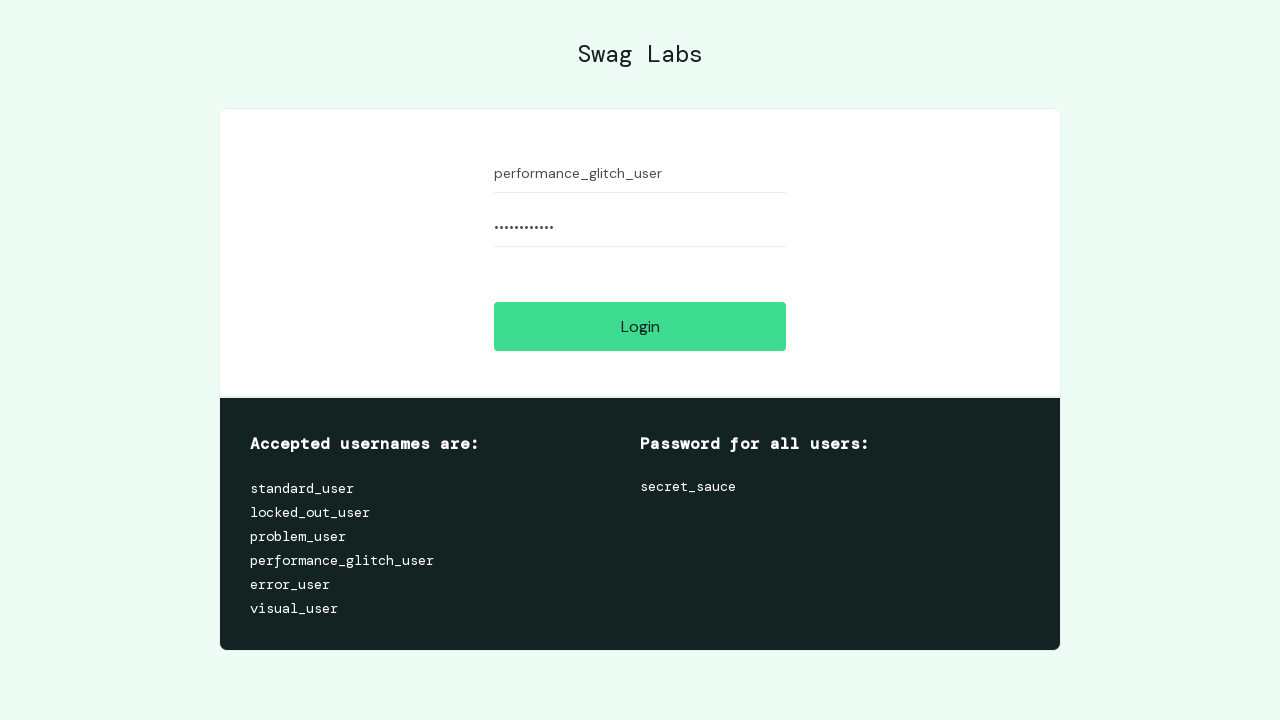

Clicked login button at (640, 326) on #login-button
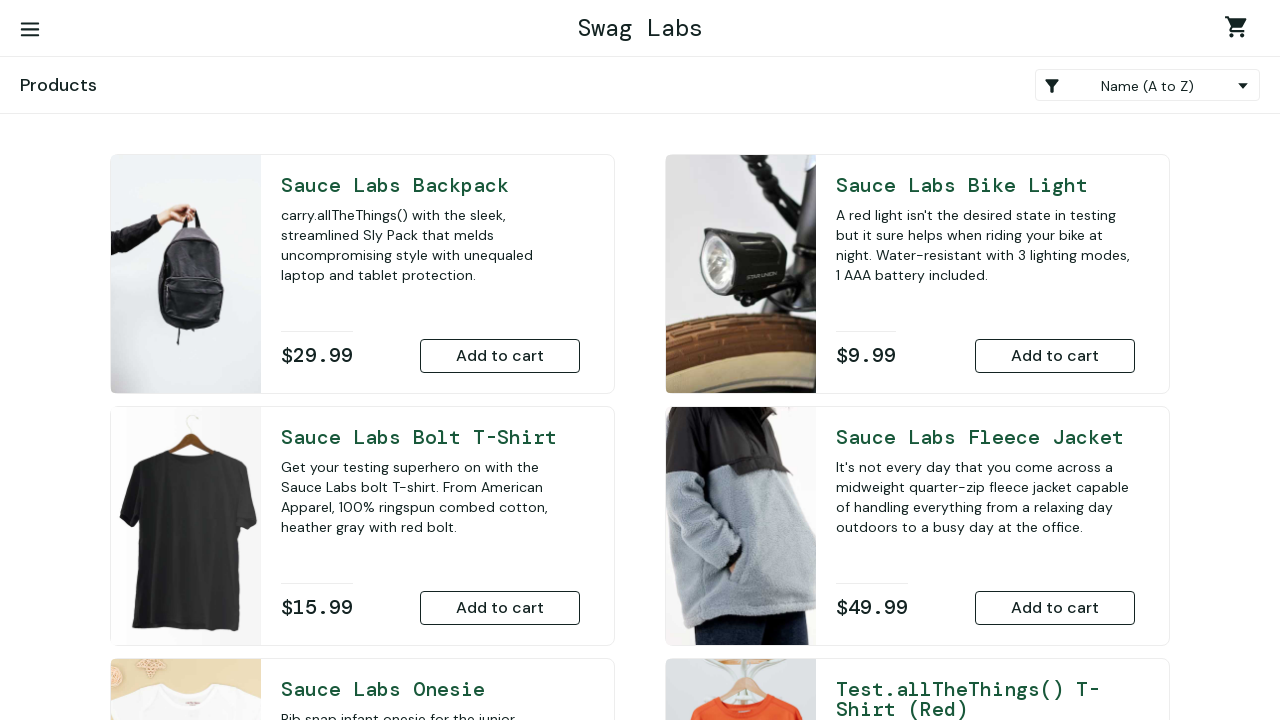

Applied Z-to-A sorting filter to products on .product_sort_container
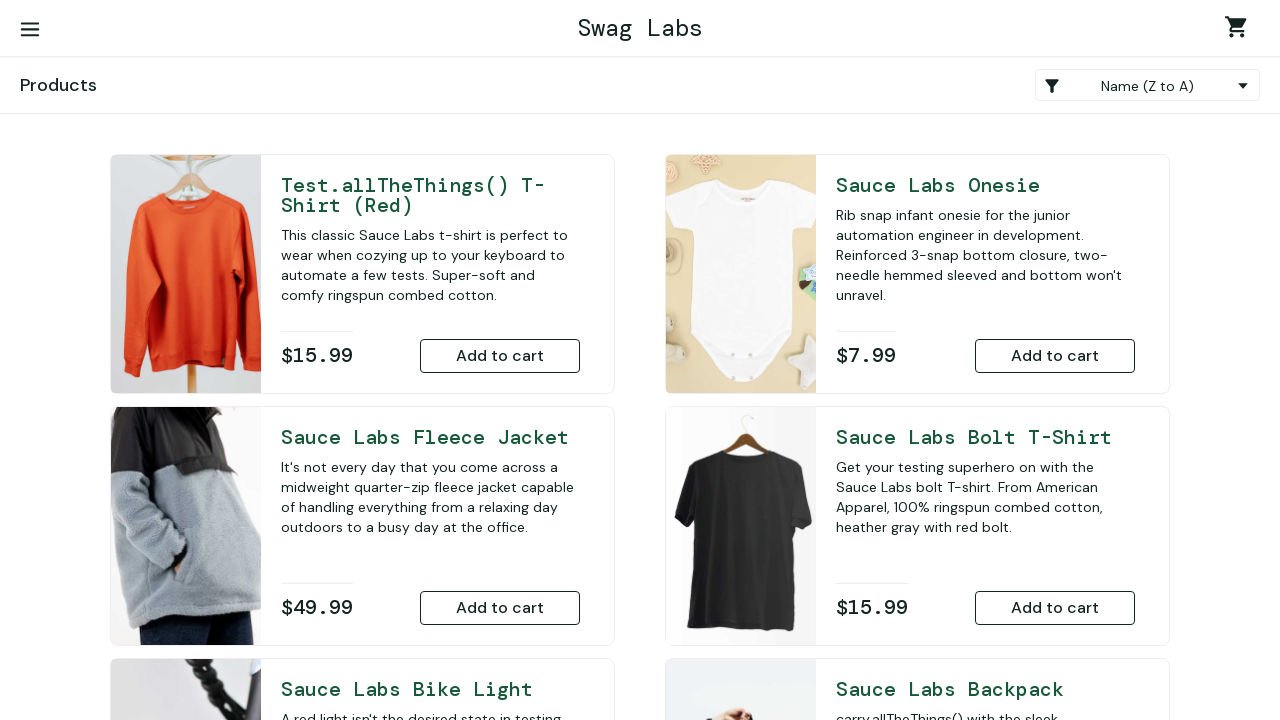

Added Sauce Labs Fleece Jacket to cart at (500, 608) on button[data-test='add-to-cart-sauce-labs-fleece-jacket']
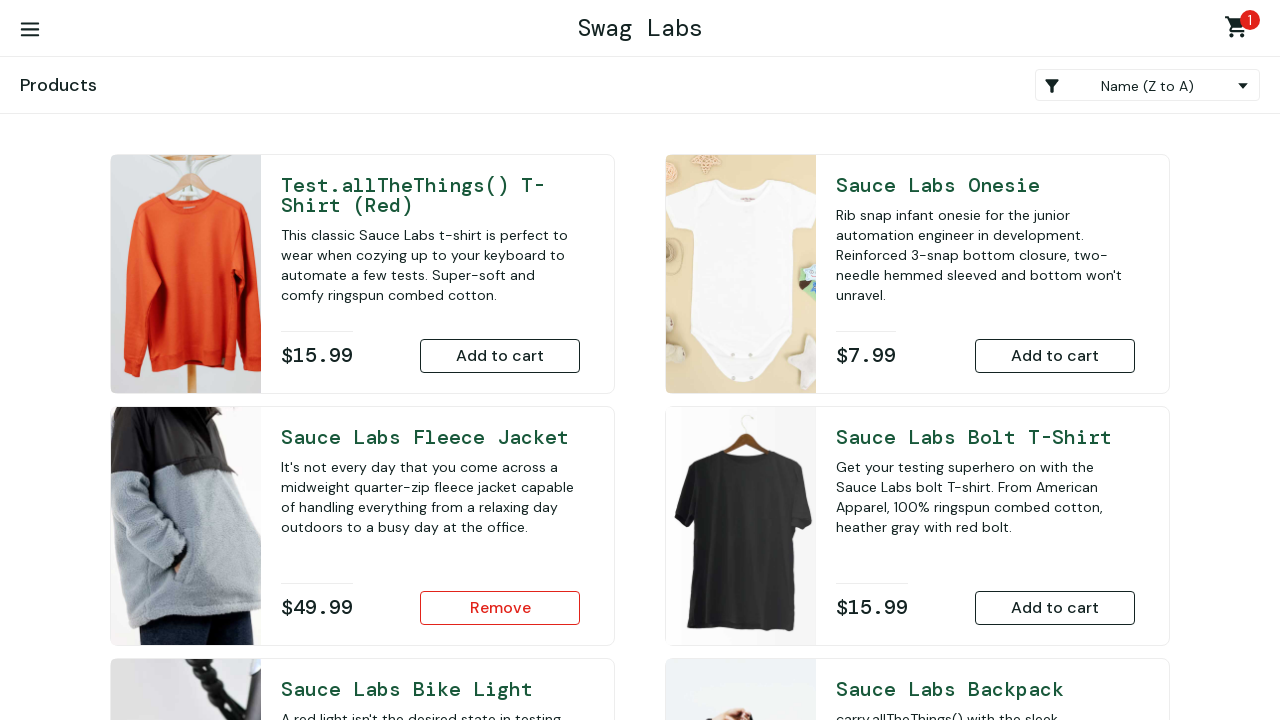

Navigated to shopping cart at (1240, 30) on .shopping_cart_link
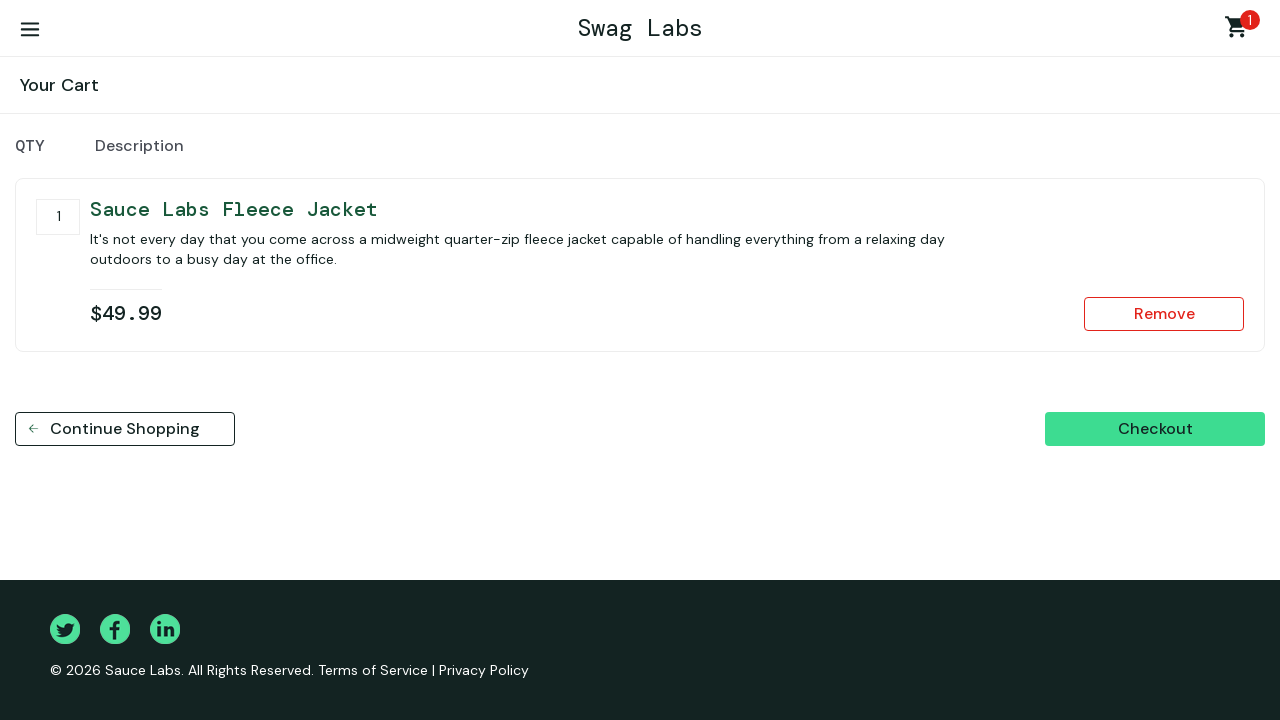

Clicked checkout button at (1155, 429) on [data-test='checkout']
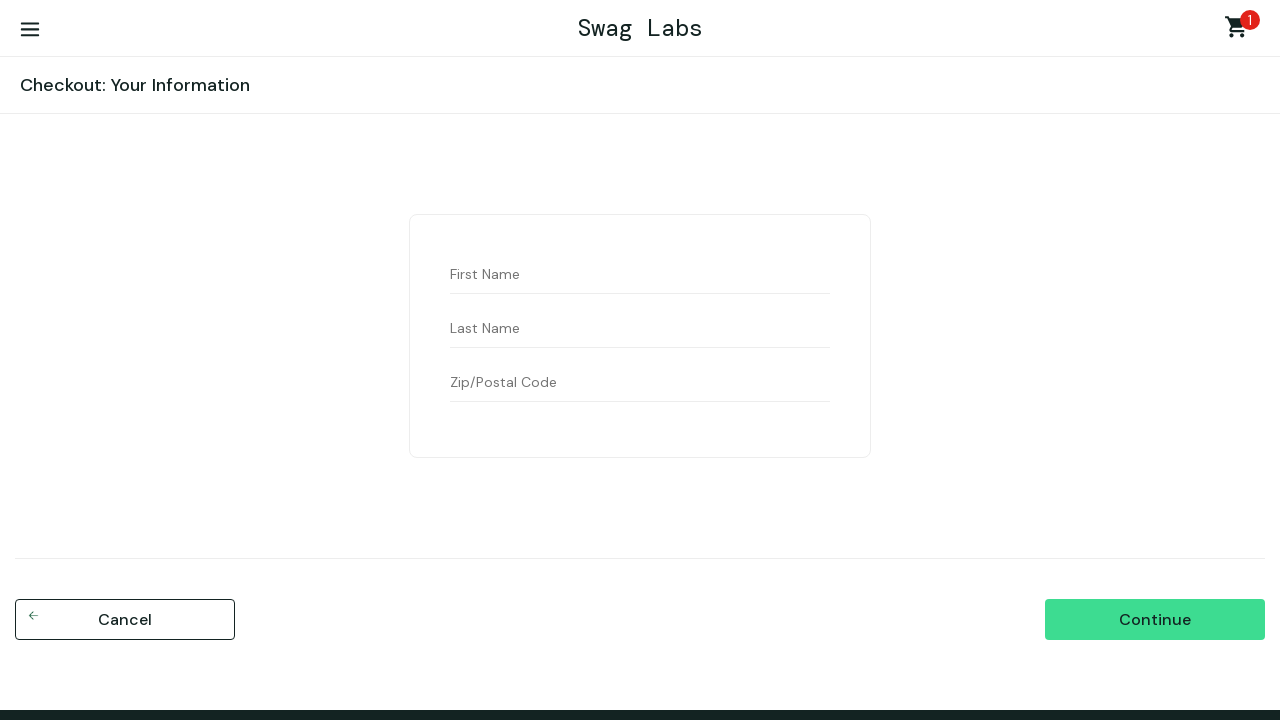

Filled first name field with 'John' on #first-name
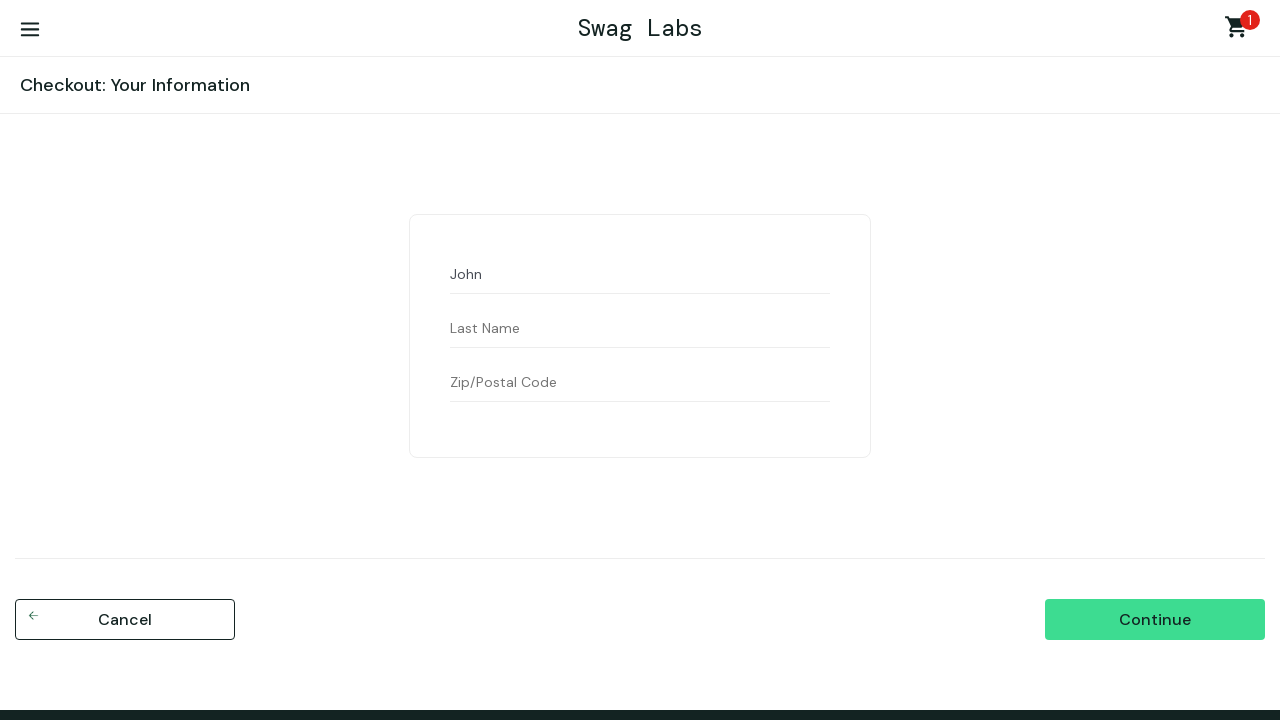

Filled last name field with 'Doe' on #last-name
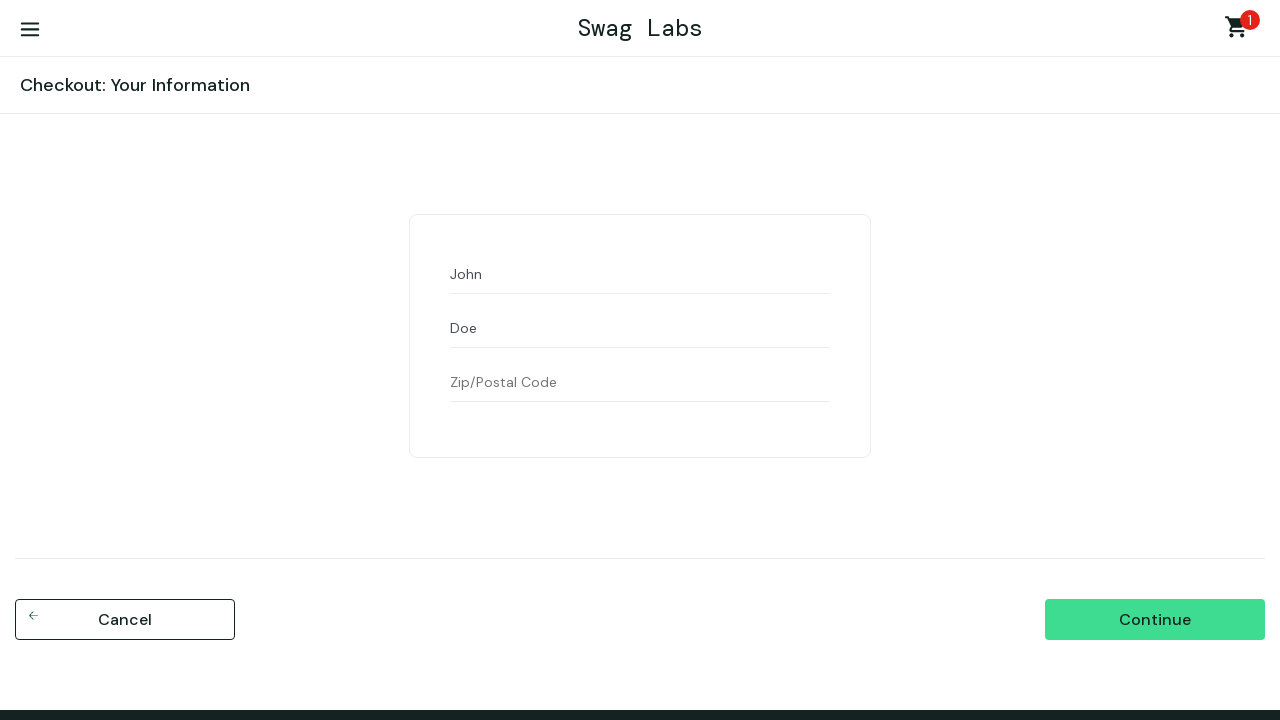

Filled postal code field with '12345' on #postal-code
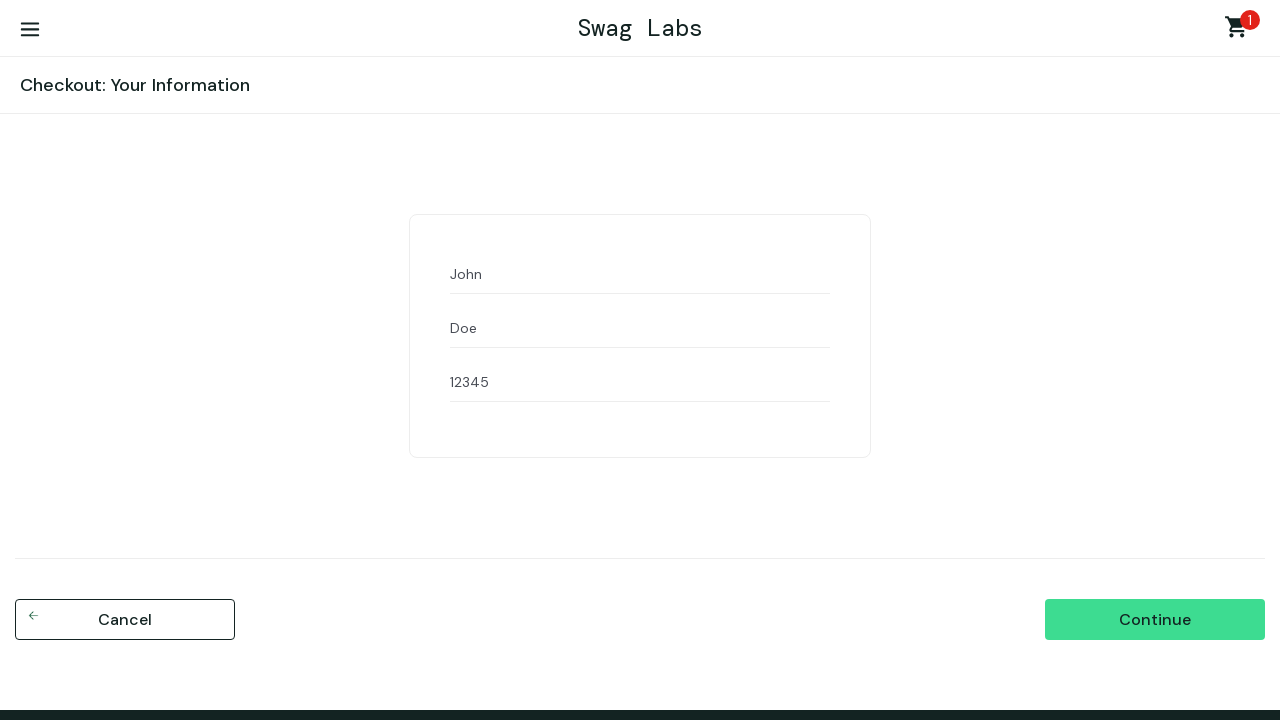

Clicked continue button to proceed to order review at (1155, 620) on [data-test='continue']
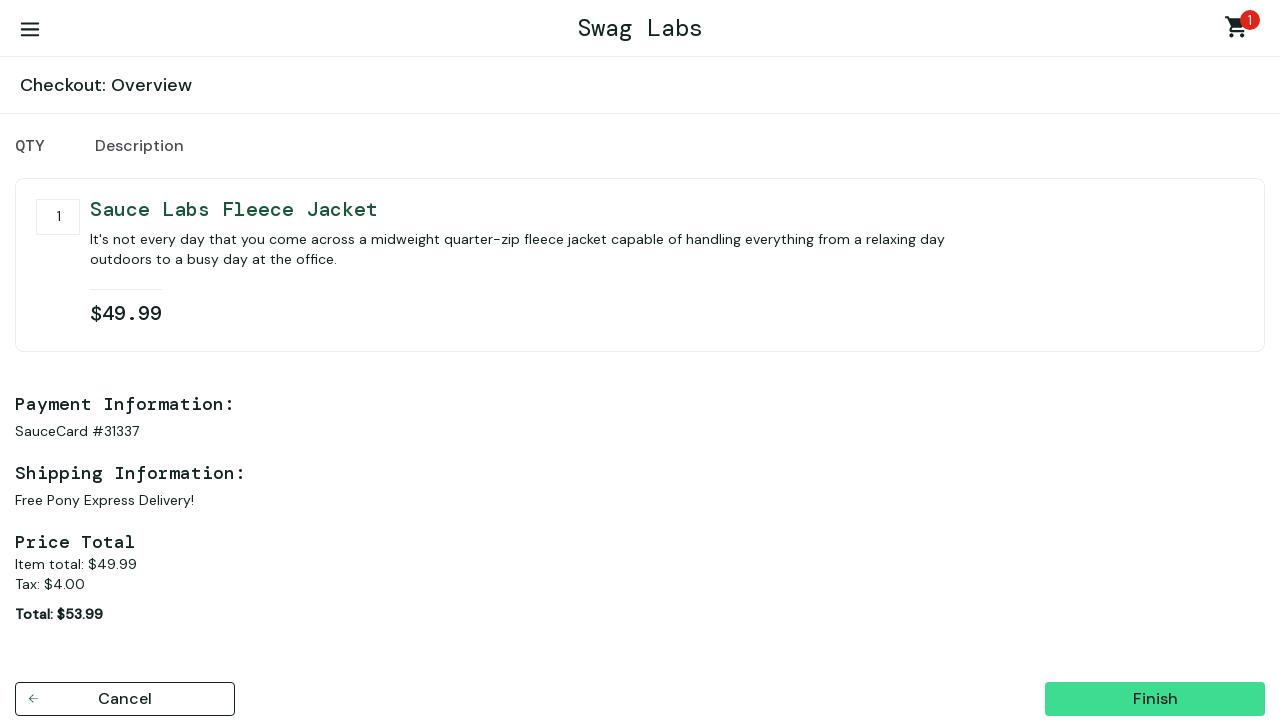

Clicked finish button to complete purchase at (1155, 699) on [data-test='finish']
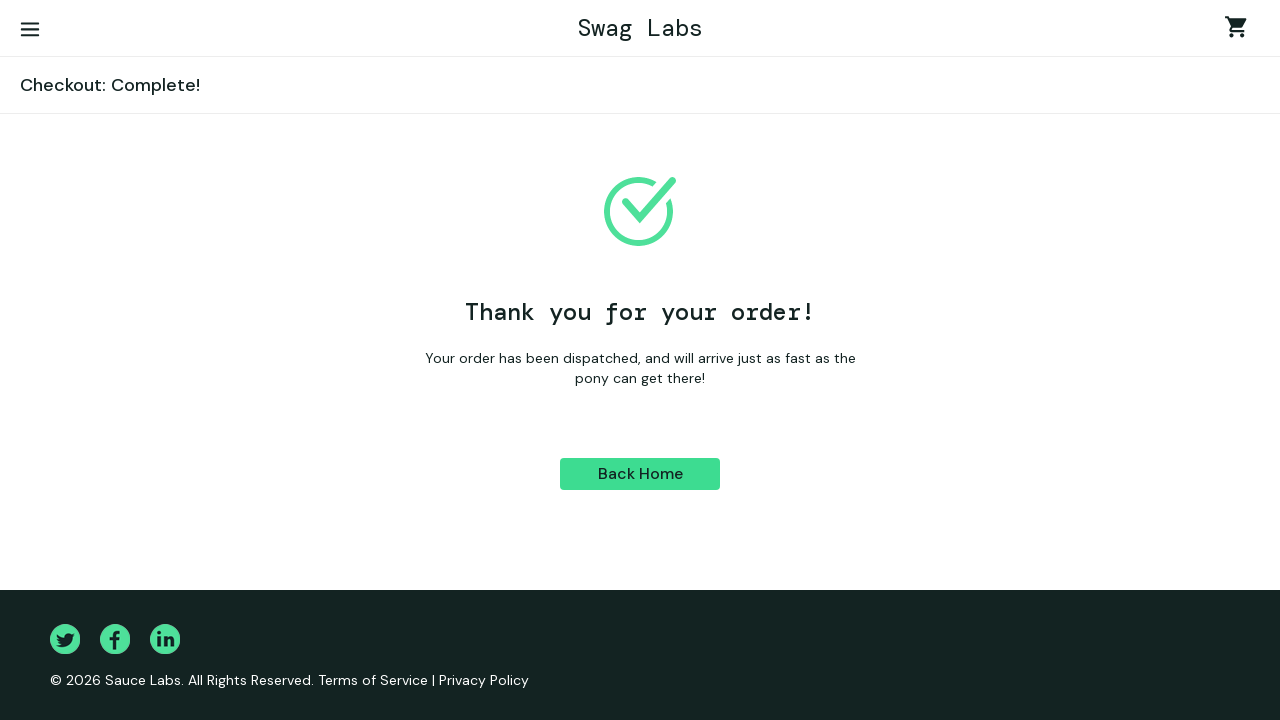

Verified success message 'Thank you for your order!' appeared
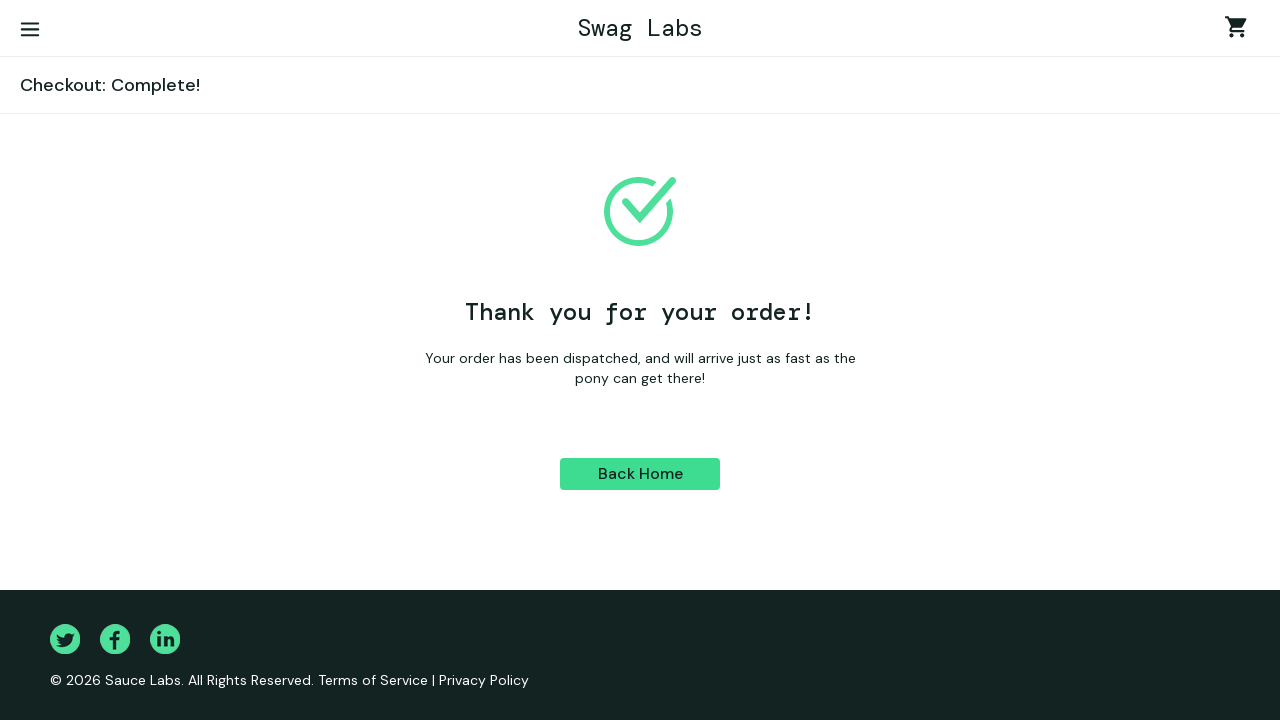

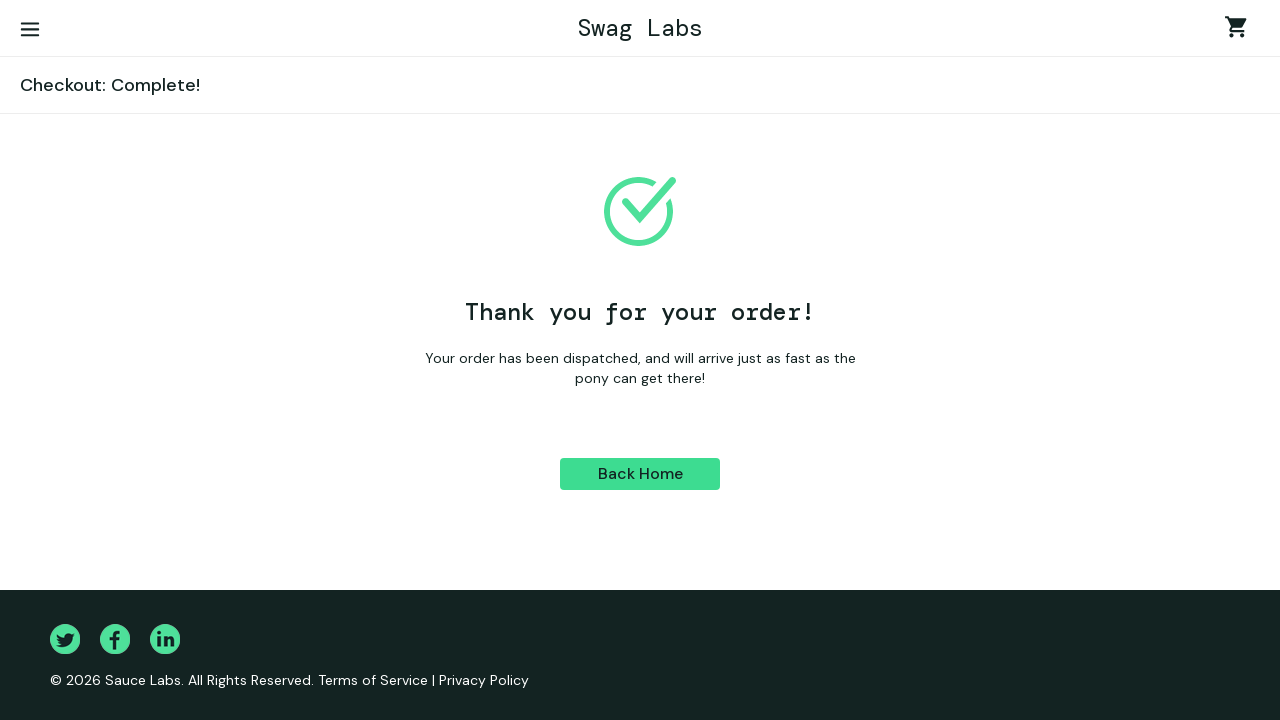